Adds two numbers displayed on the page and selects the sum from a dropdown menu

Starting URL: http://suninjuly.github.io/selects1.html

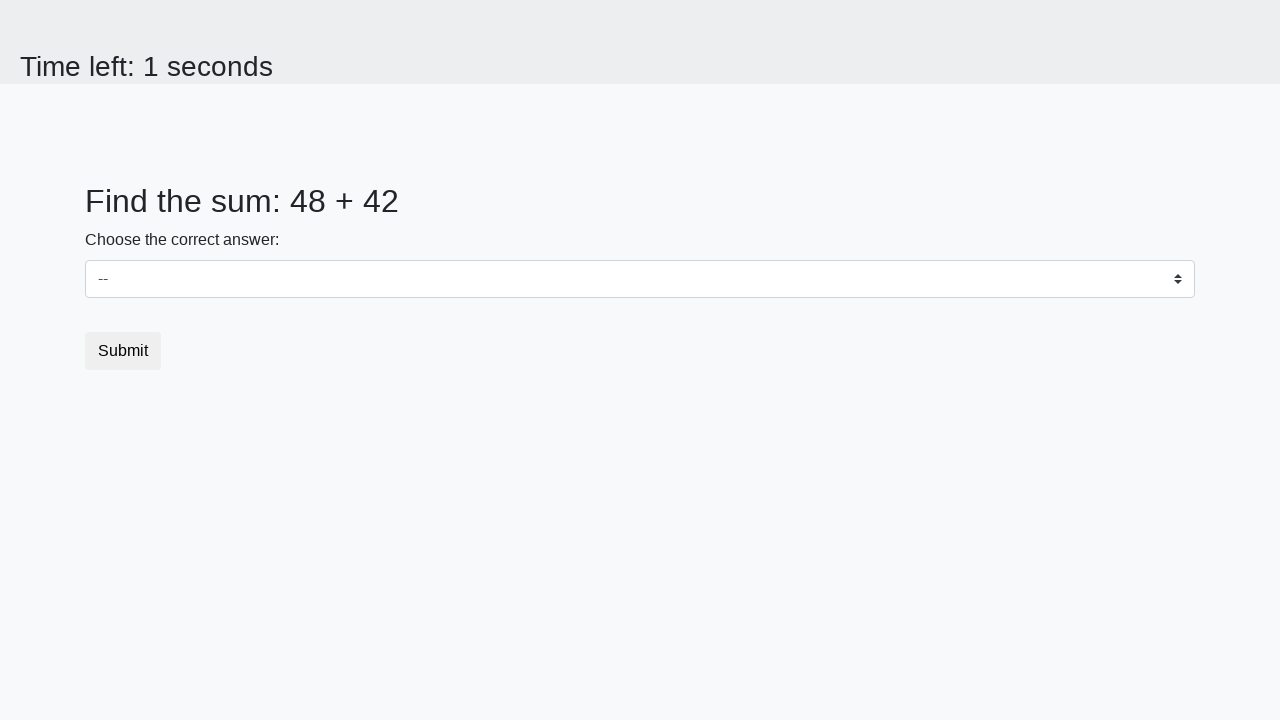

Retrieved first number from #num1 element
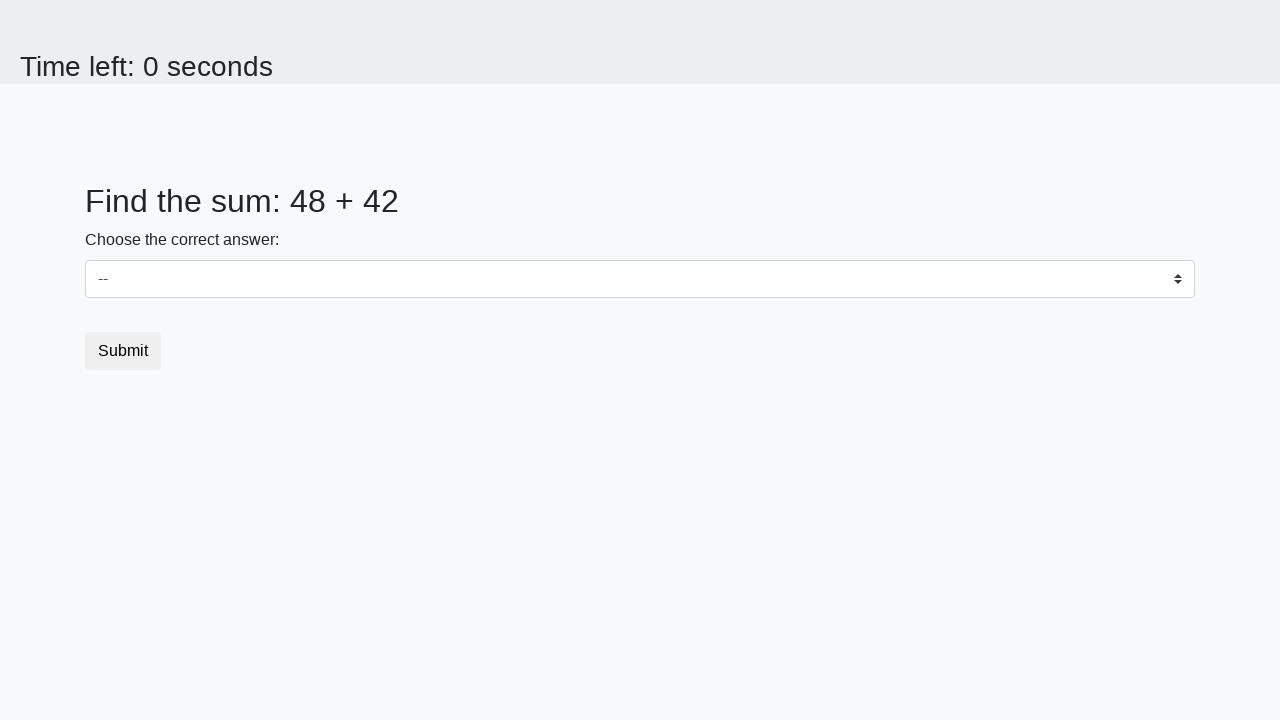

Retrieved second number from #num2 element
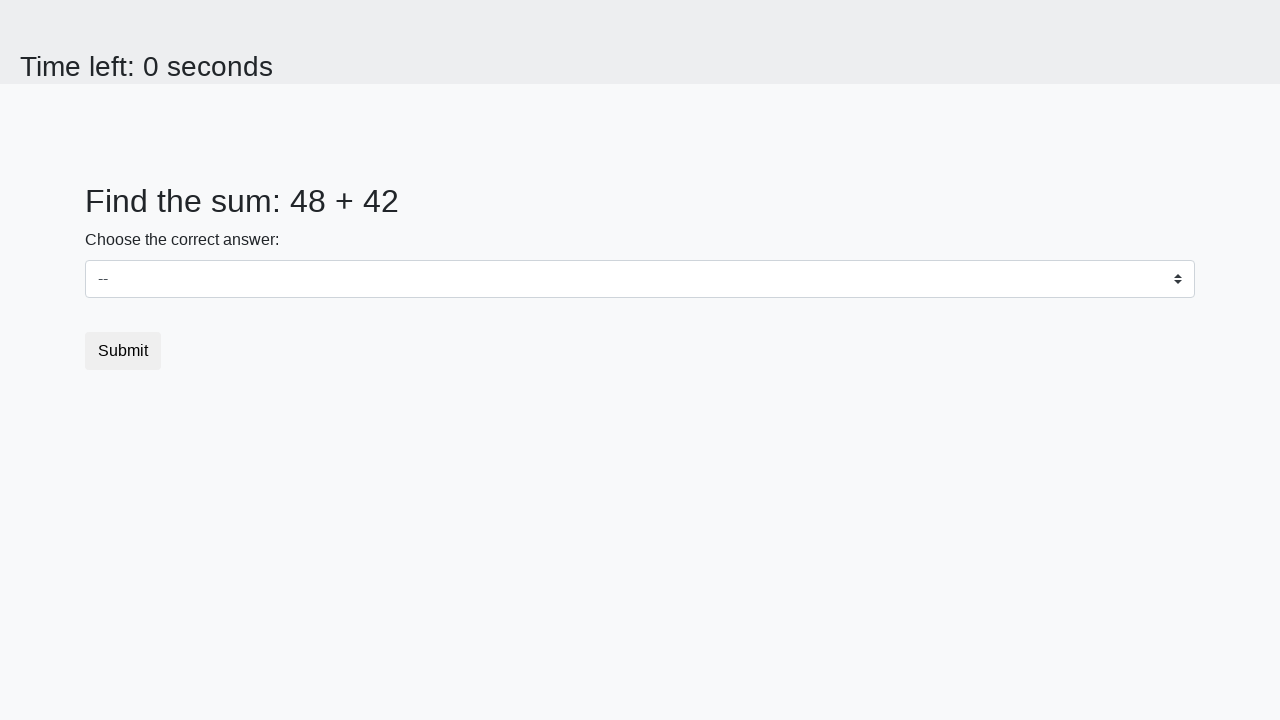

Calculated sum of 48 + 42 = 90
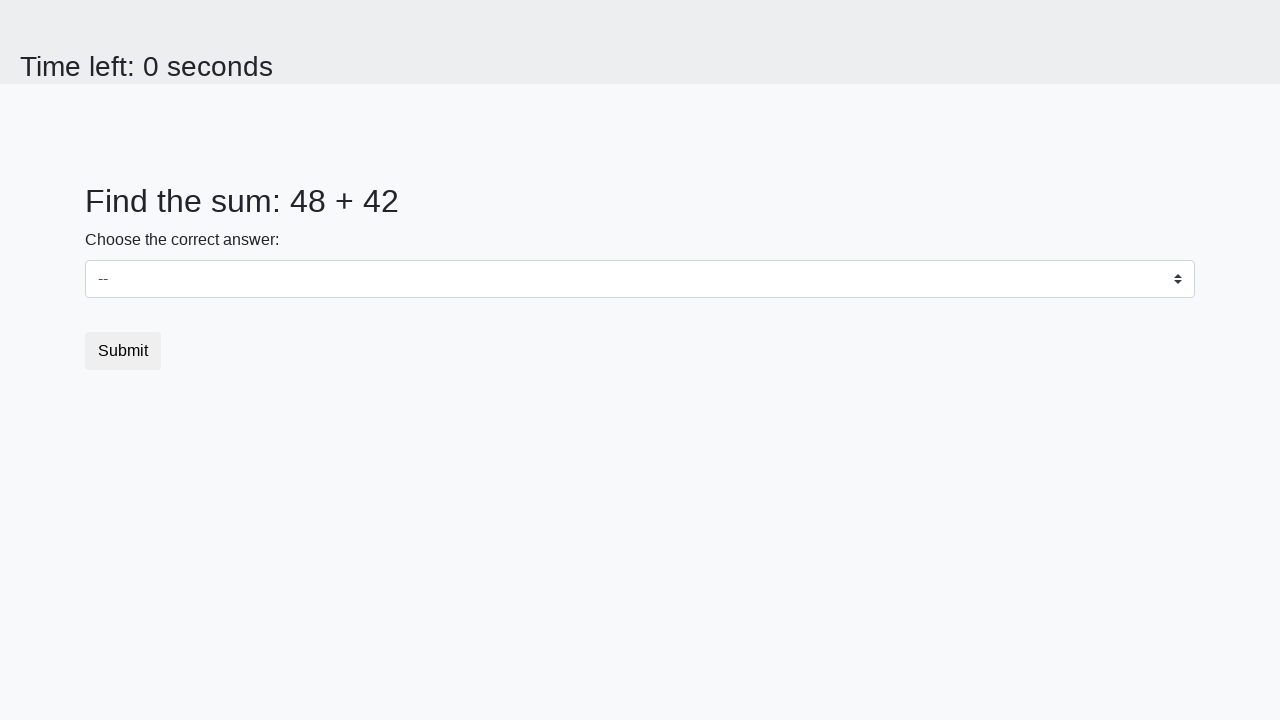

Selected sum value '90' from dropdown menu on .custom-select
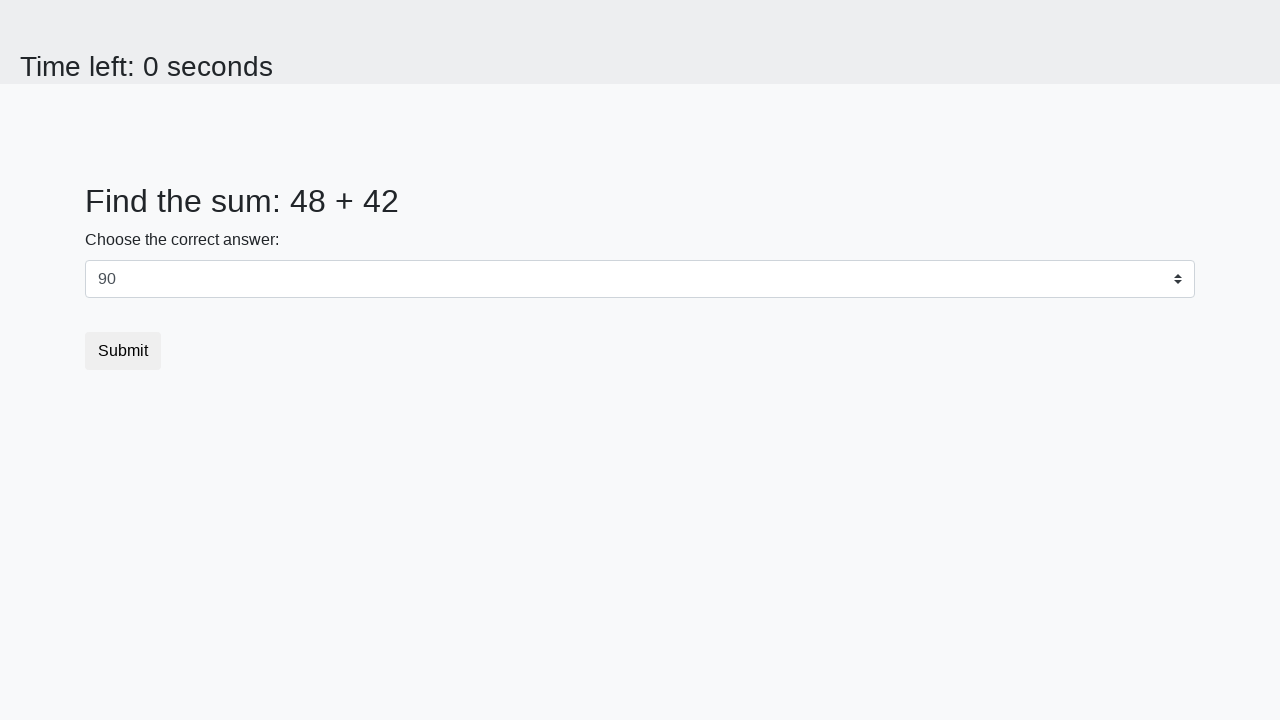

Clicked submit button to submit the form at (123, 351) on body > div.container > form > button
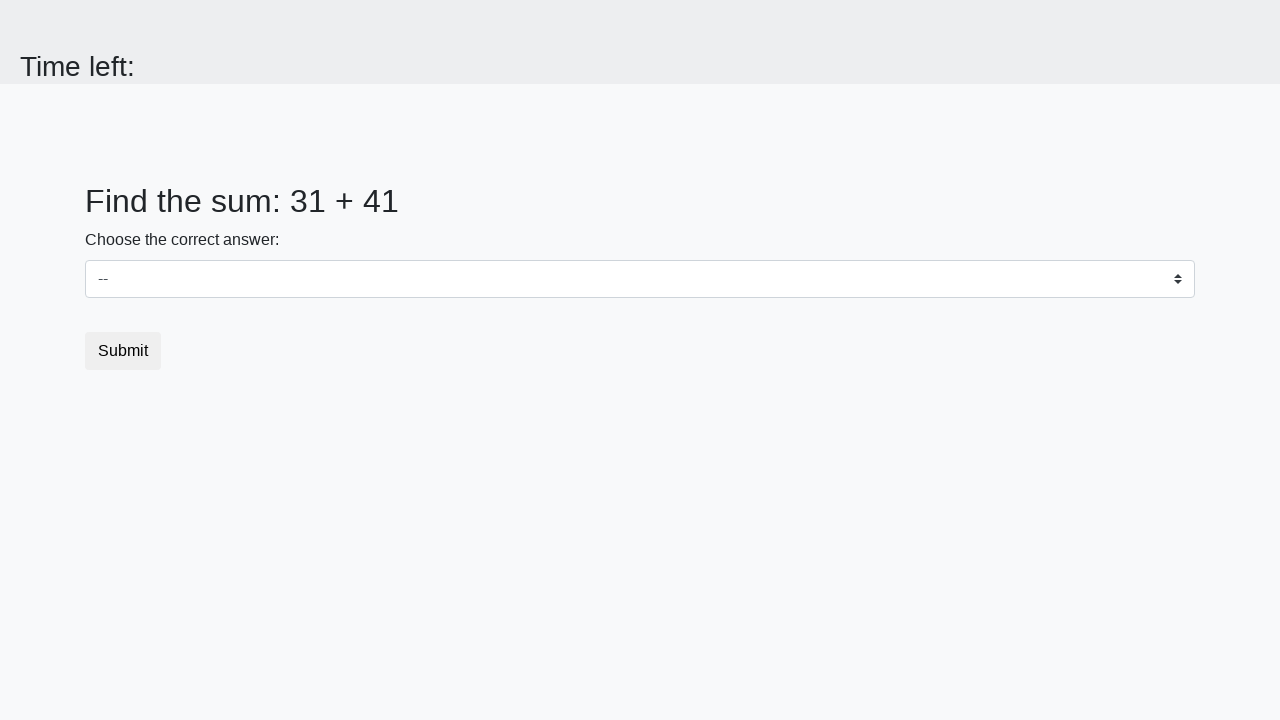

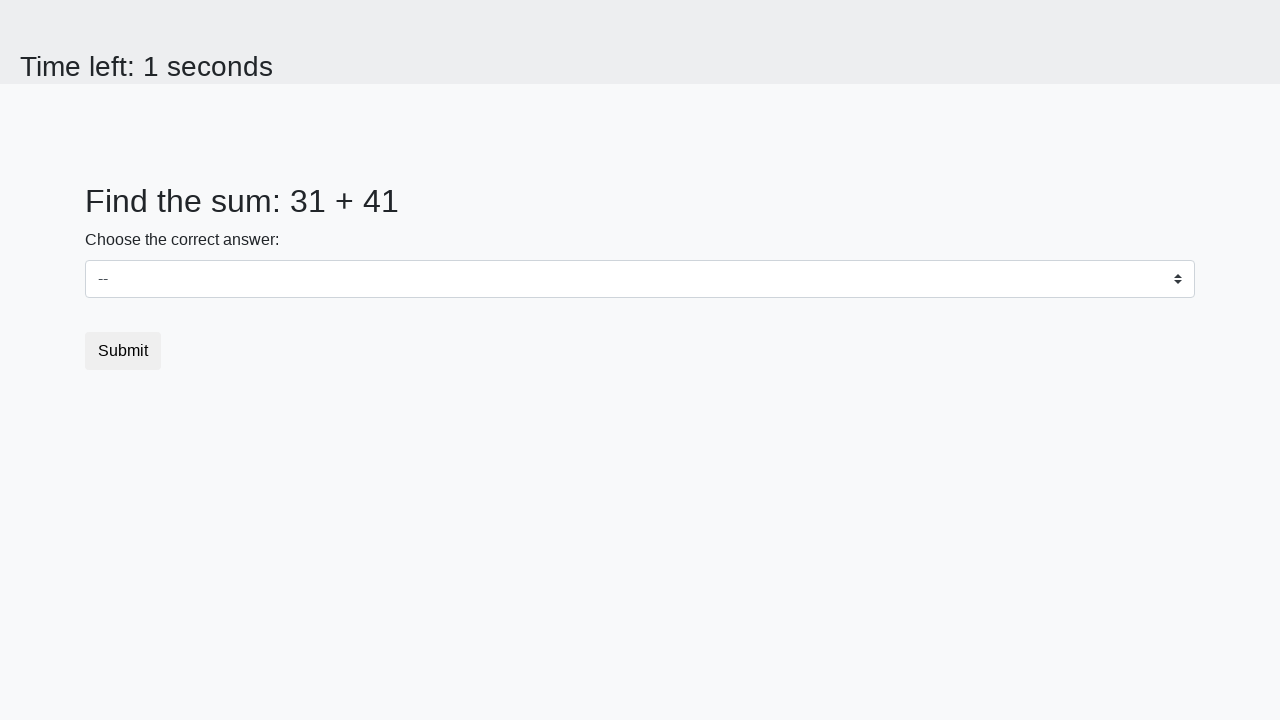